Tests radio button functionality by selecting the male radio button and verifying selection state

Starting URL: https://testautomationpractice.blogspot.com/

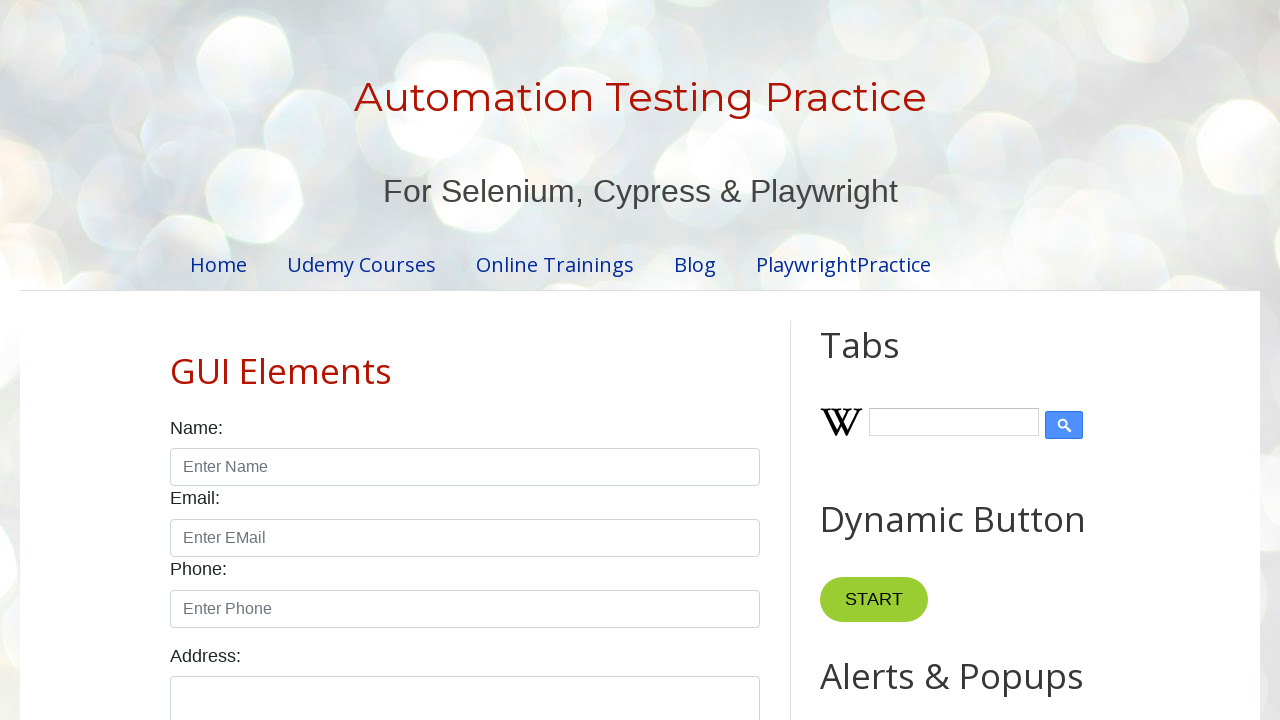

Selected male radio button at (176, 360) on input#male
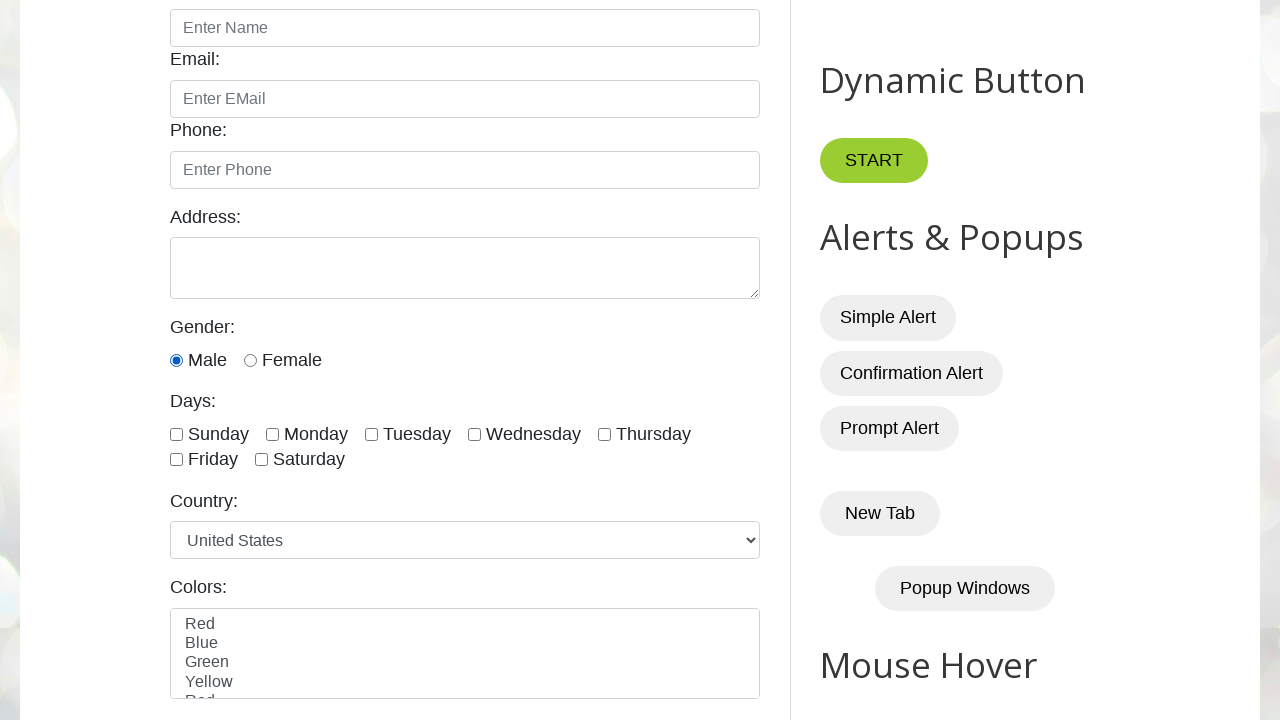

Verified male radio button is checked
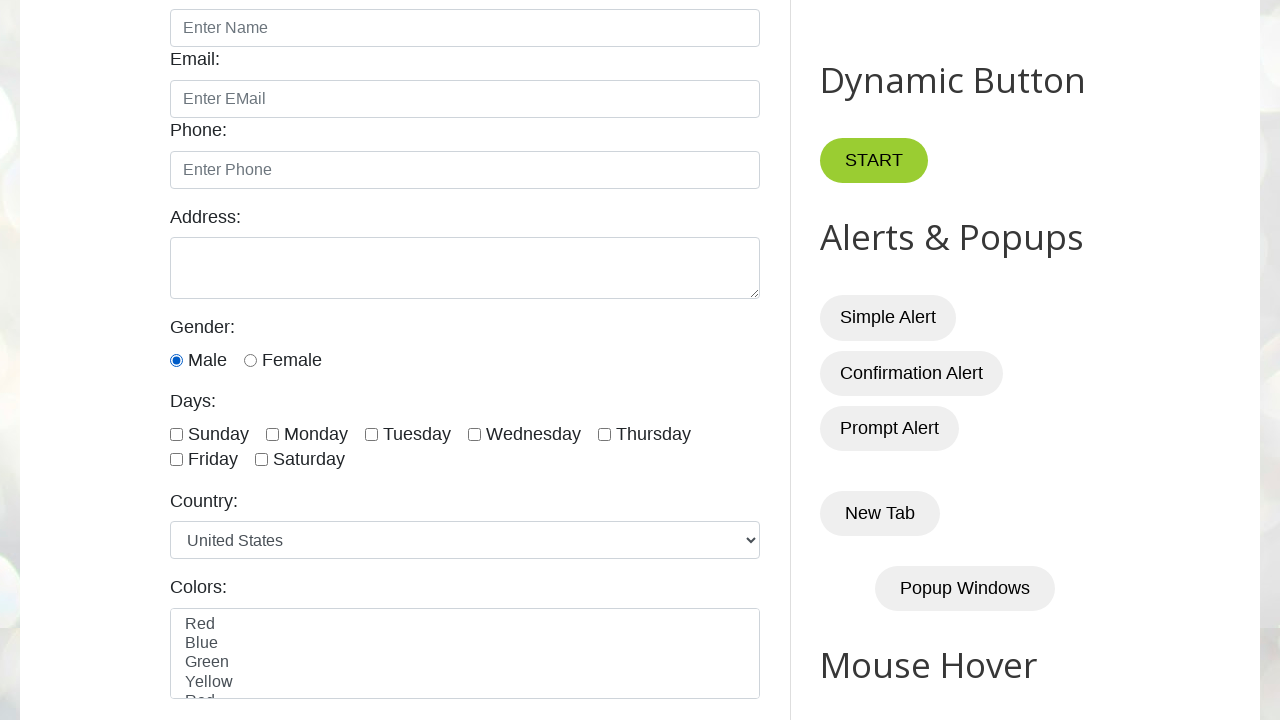

Verified female radio button is not checked
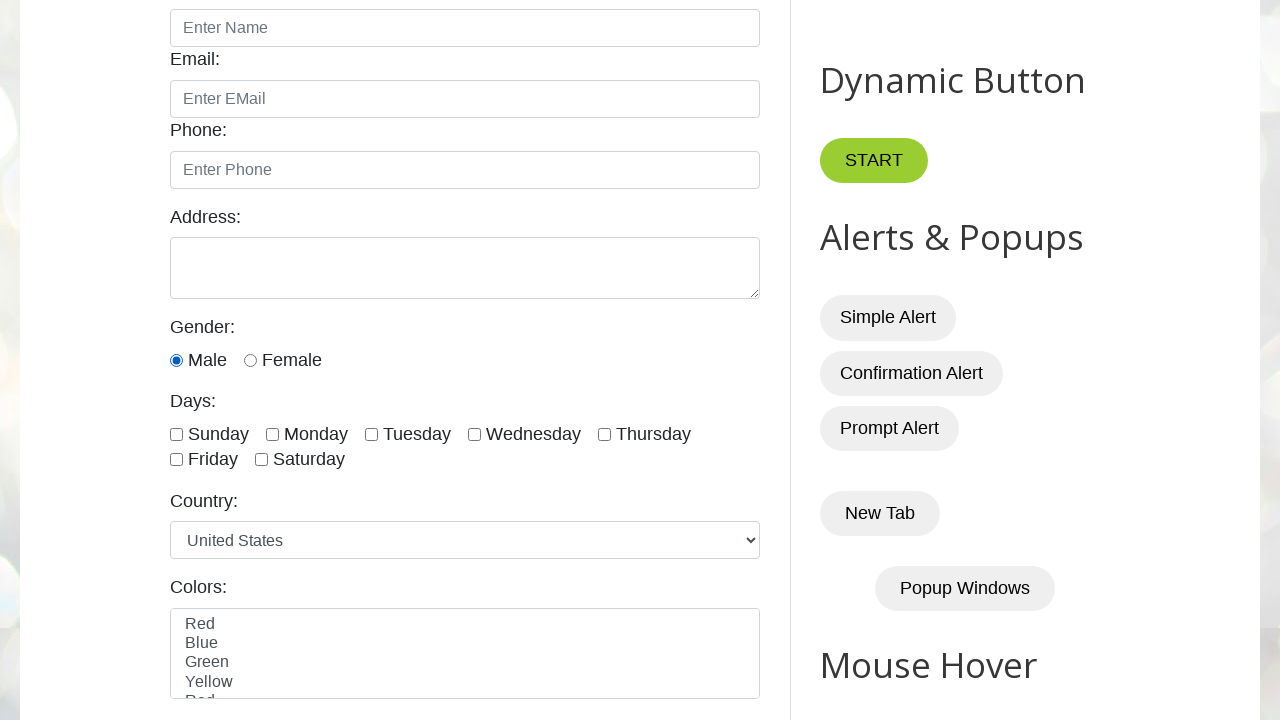

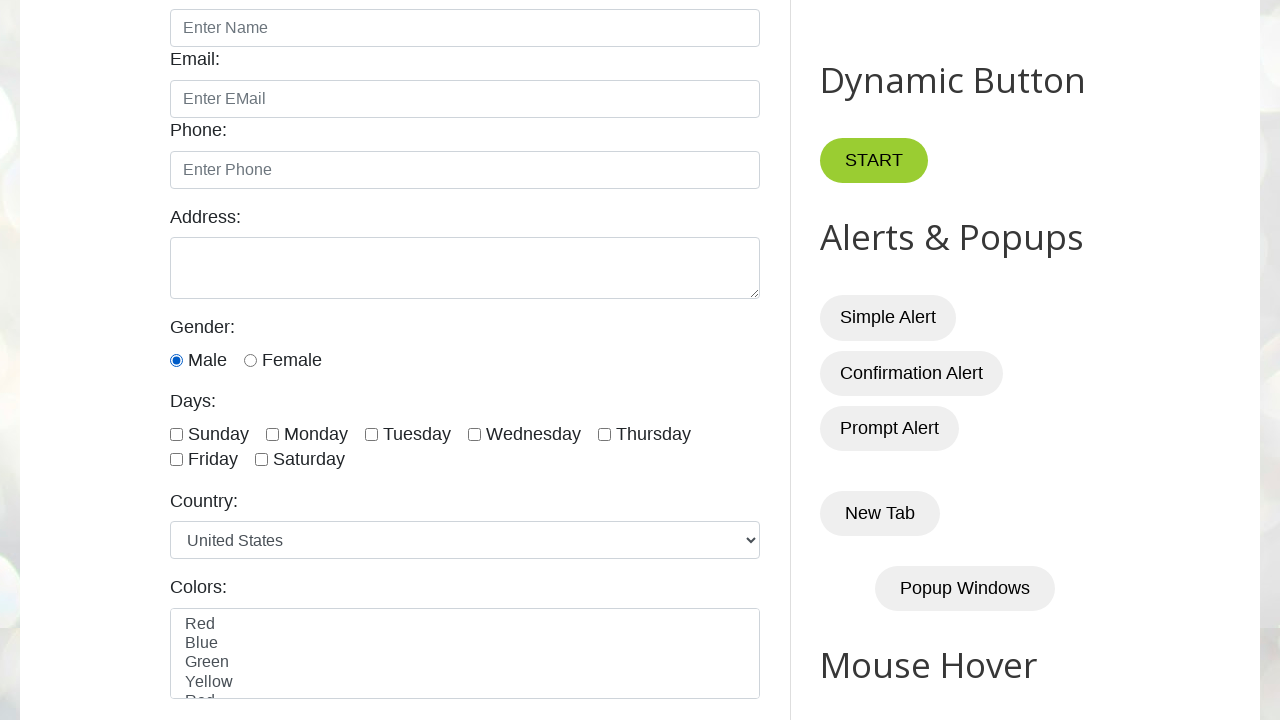